Tests that invalid email format is not permitted in the fan registration form

Starting URL: https://davi-vert.vercel.app/index.html

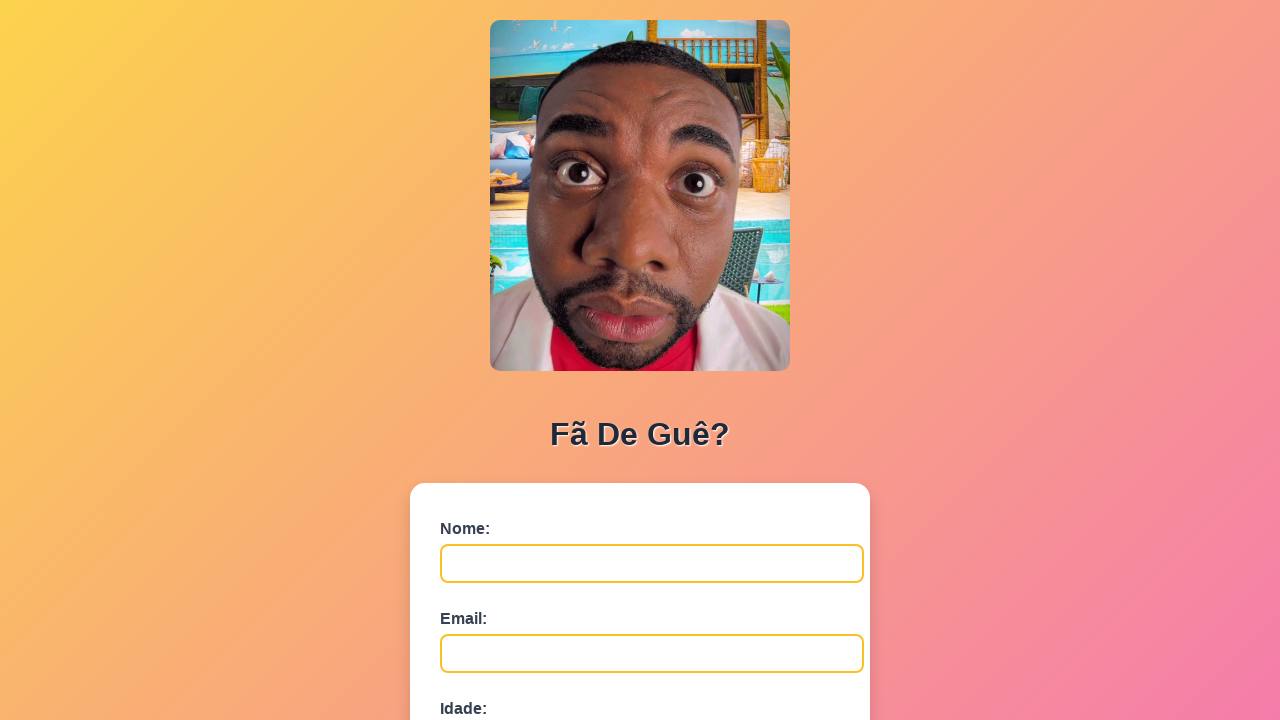

Filled name field with 'Email Ruim' on #nome
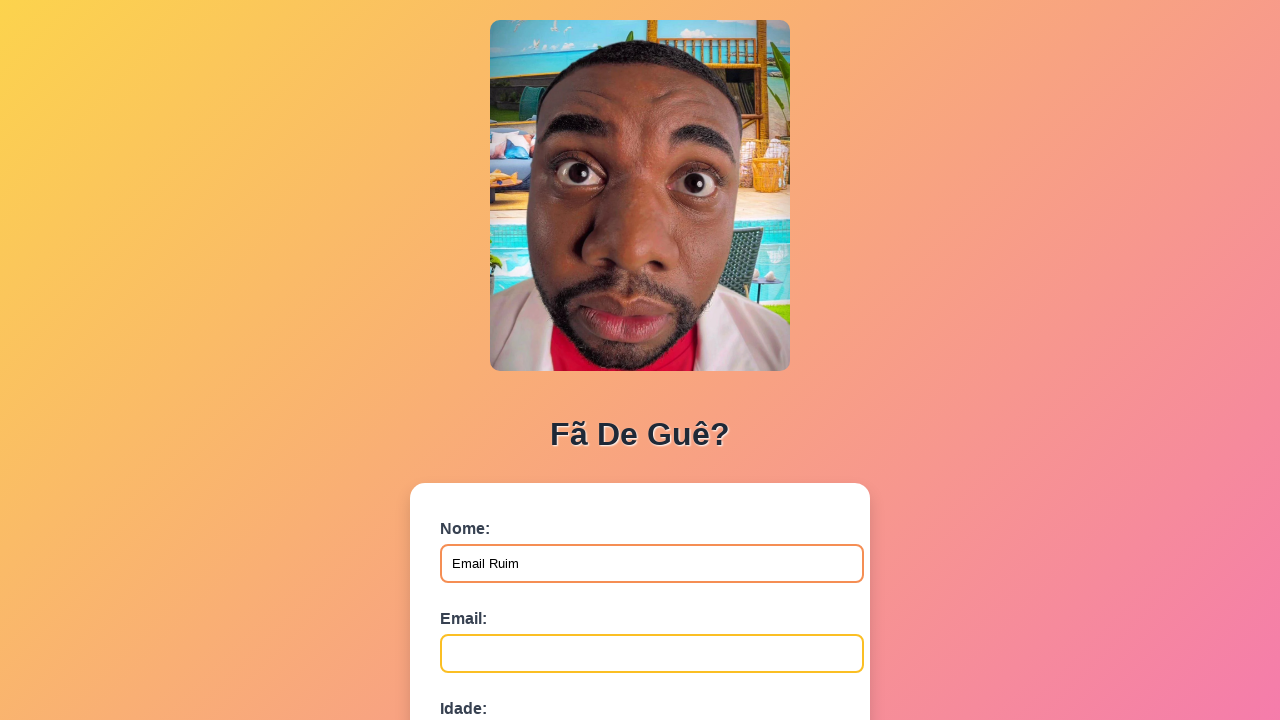

Filled email field with invalid format 'emailinvalido' on #email
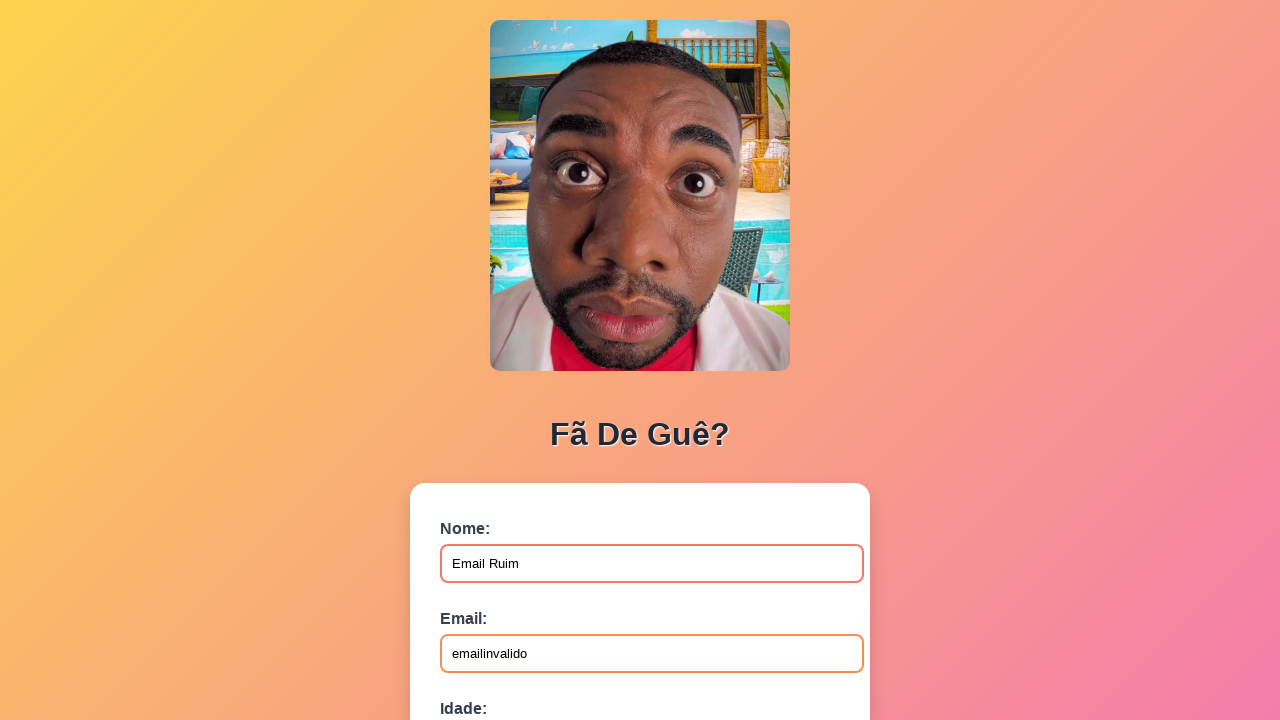

Filled age field with '30' on #idade
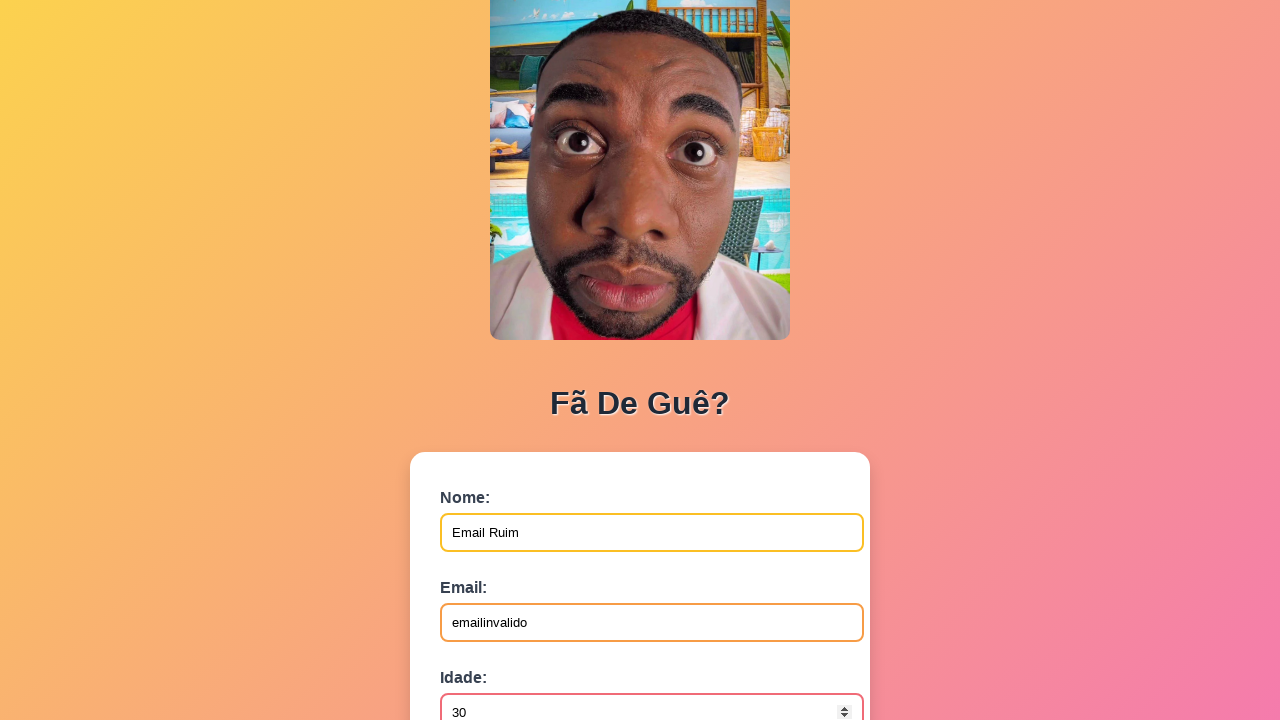

Clicked submit button to attempt form submission with invalid email at (490, 569) on button[type='submit']
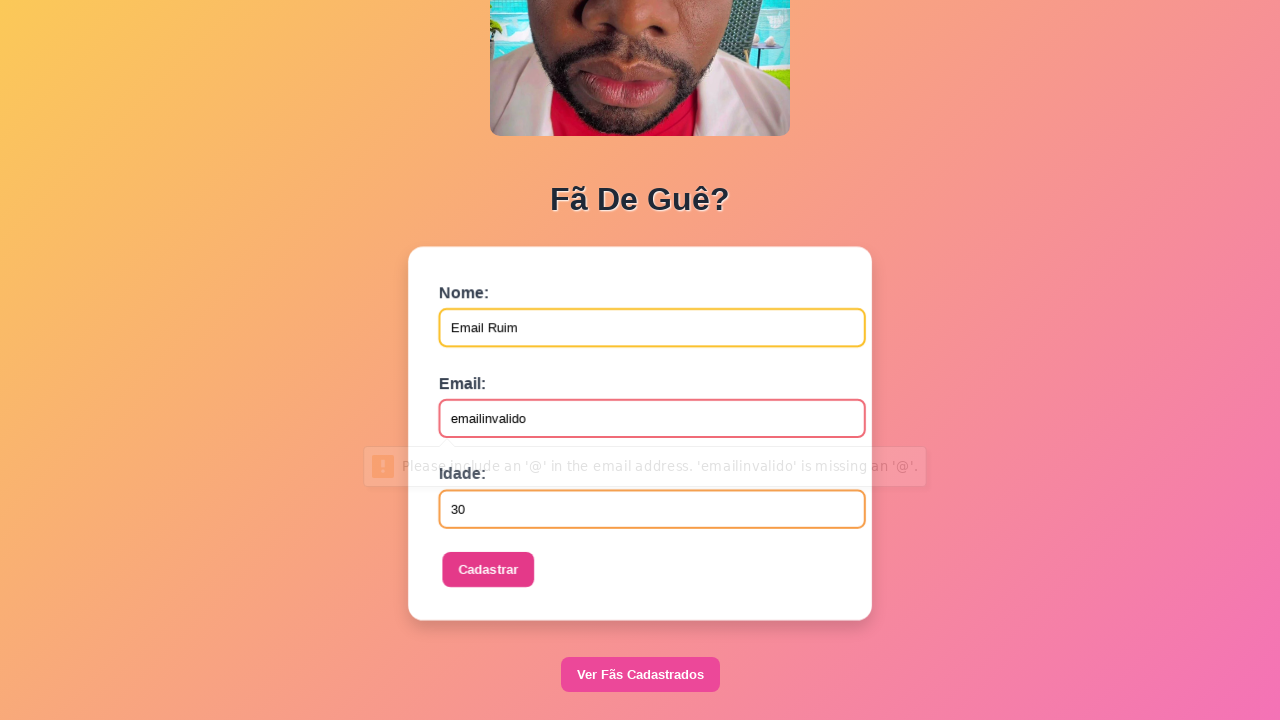

Set up dialog handler to accept any alerts
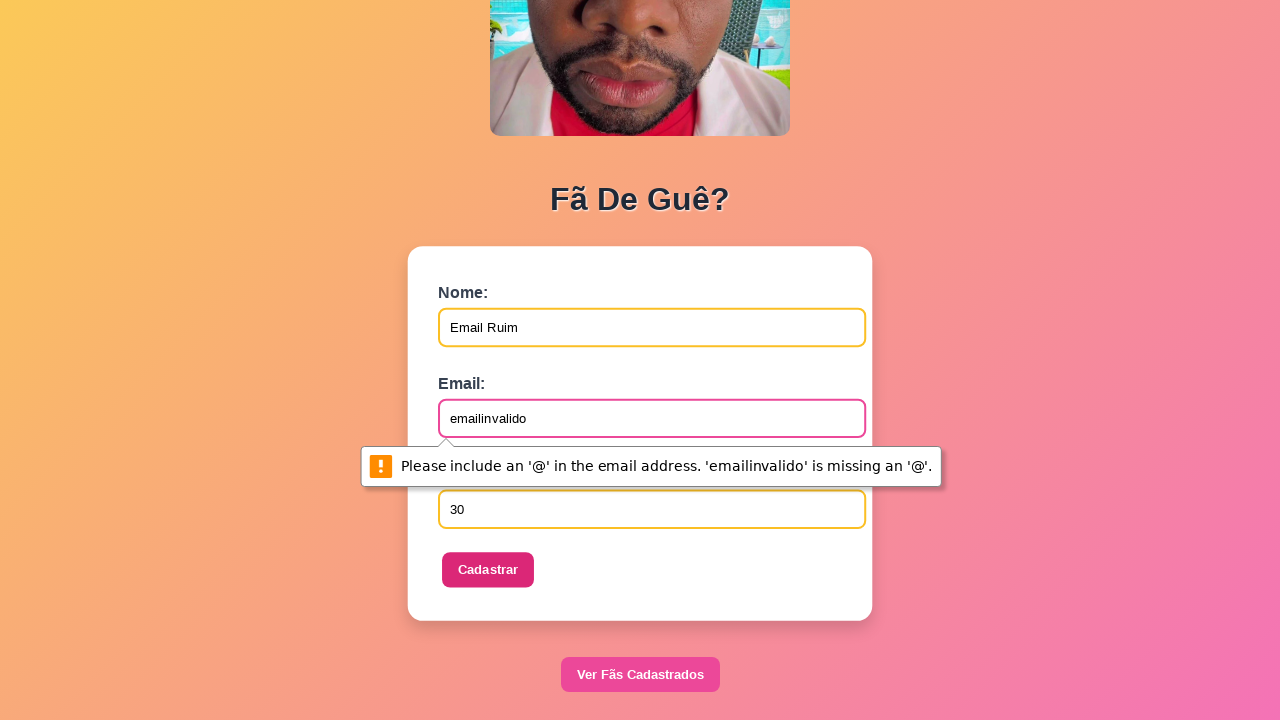

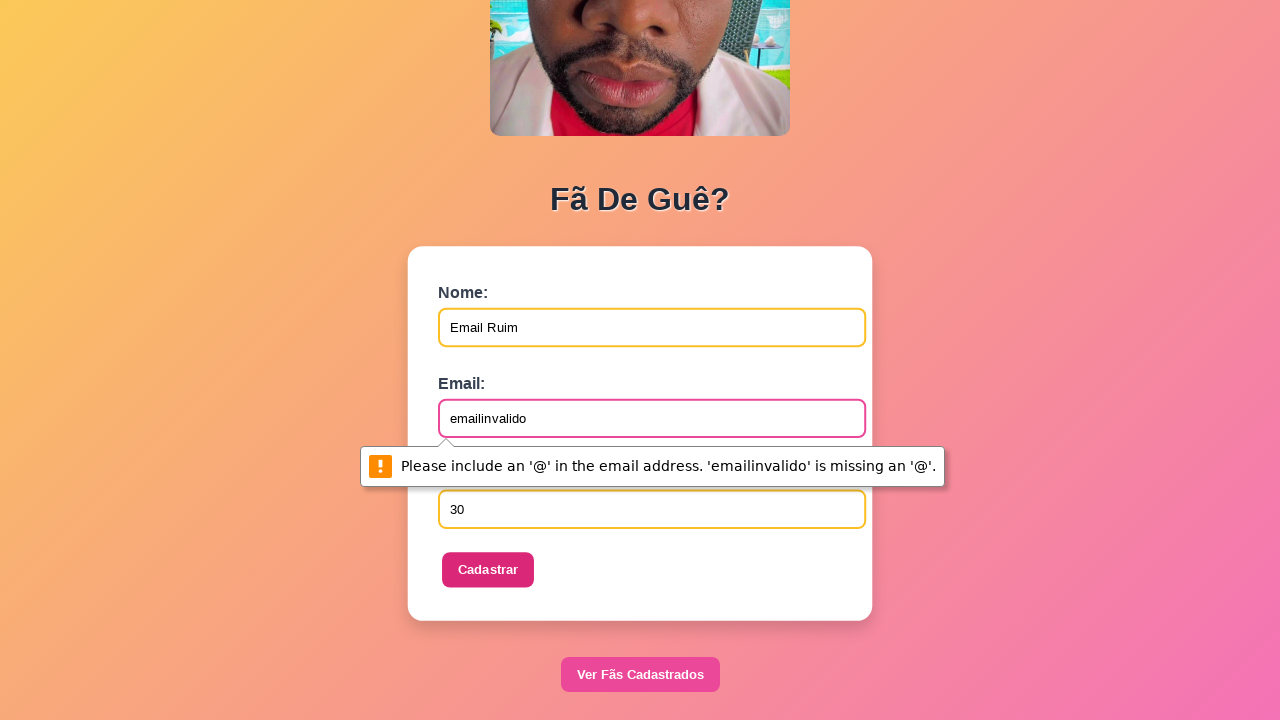